Tests dropdown selection by selecting options using visible text, value attribute, and index

Starting URL: https://kristinek.github.io/site/examples/actions

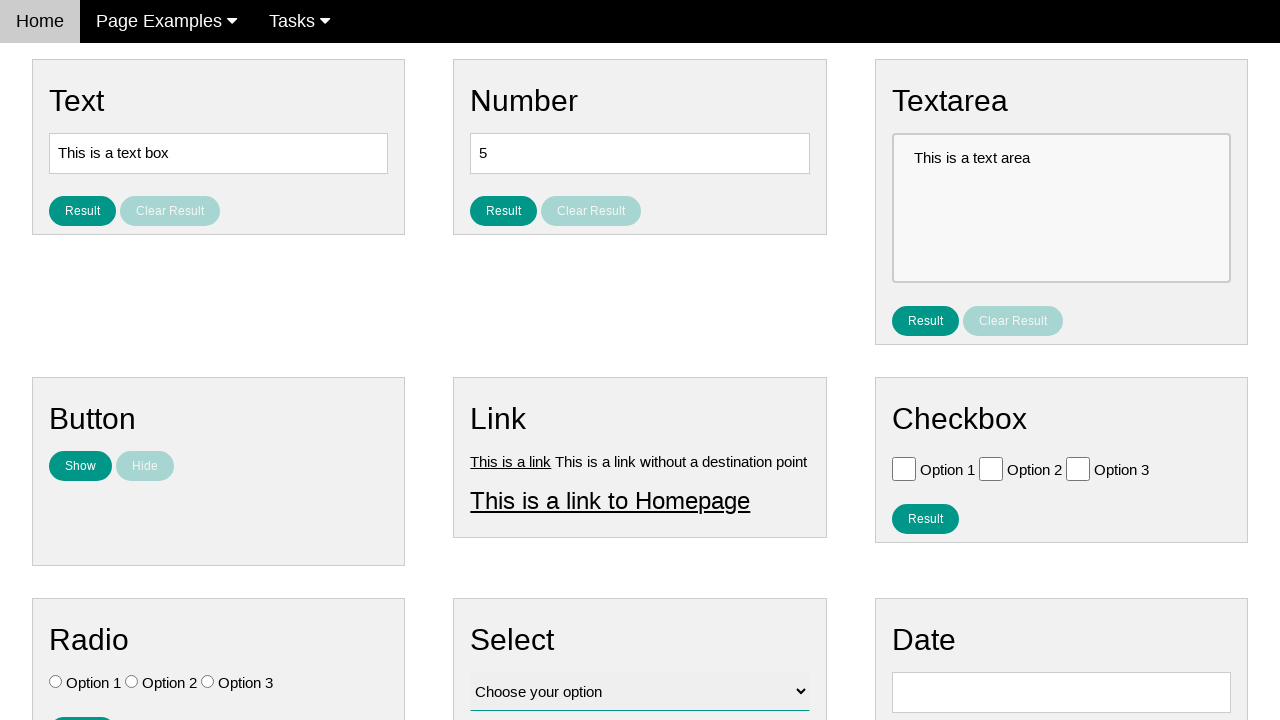

Located dropdown element with id 'vfb-12'
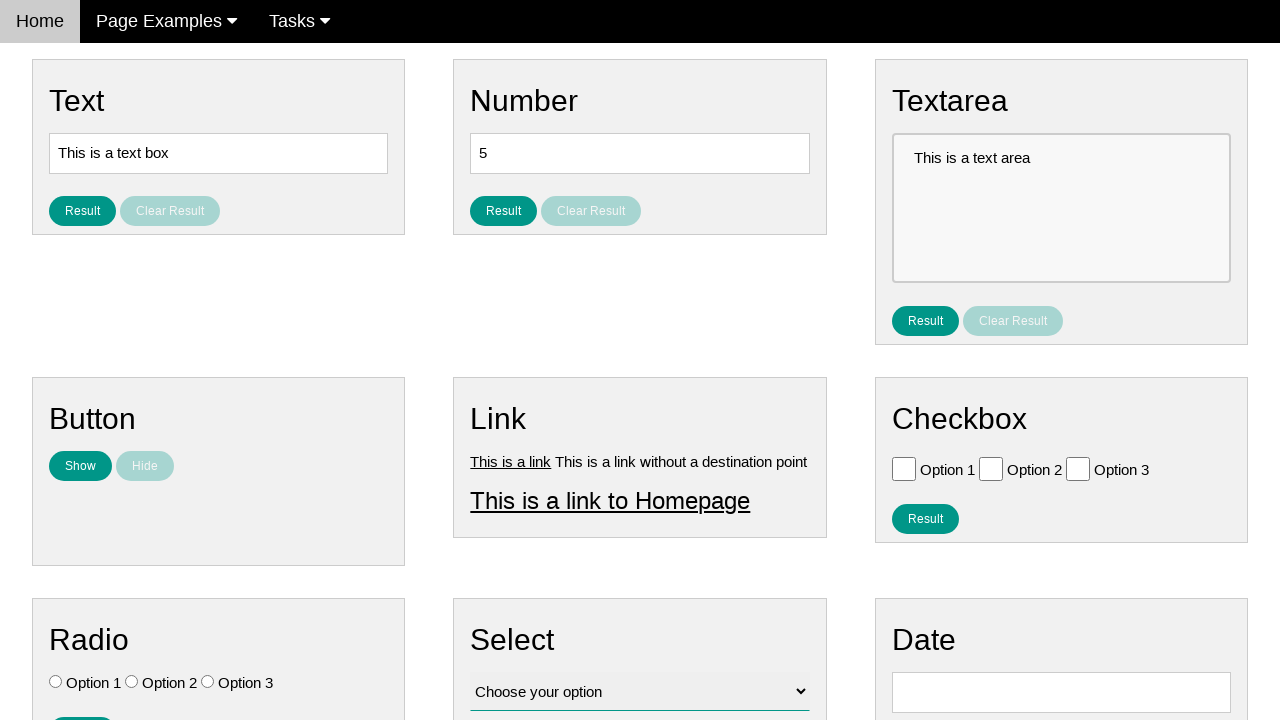

Selected 'Option 2' from dropdown by visible text on select#vfb-12
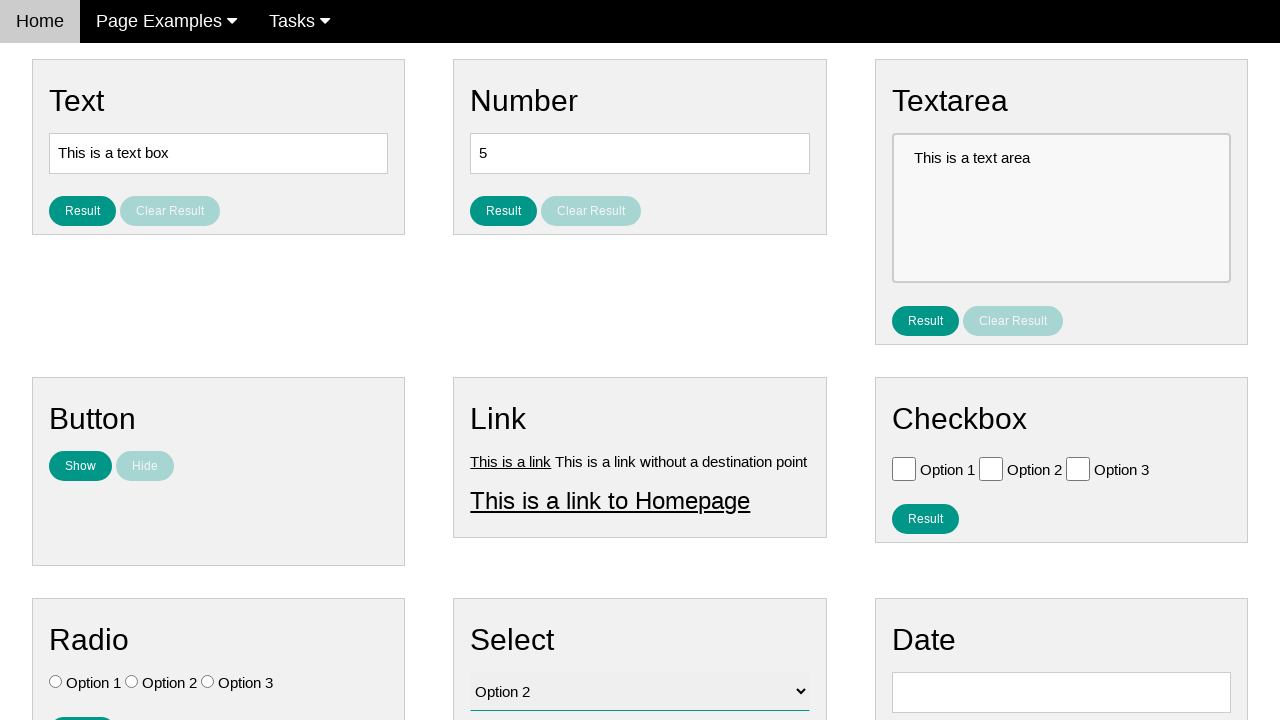

Selected option with value 'value3' from dropdown on select#vfb-12
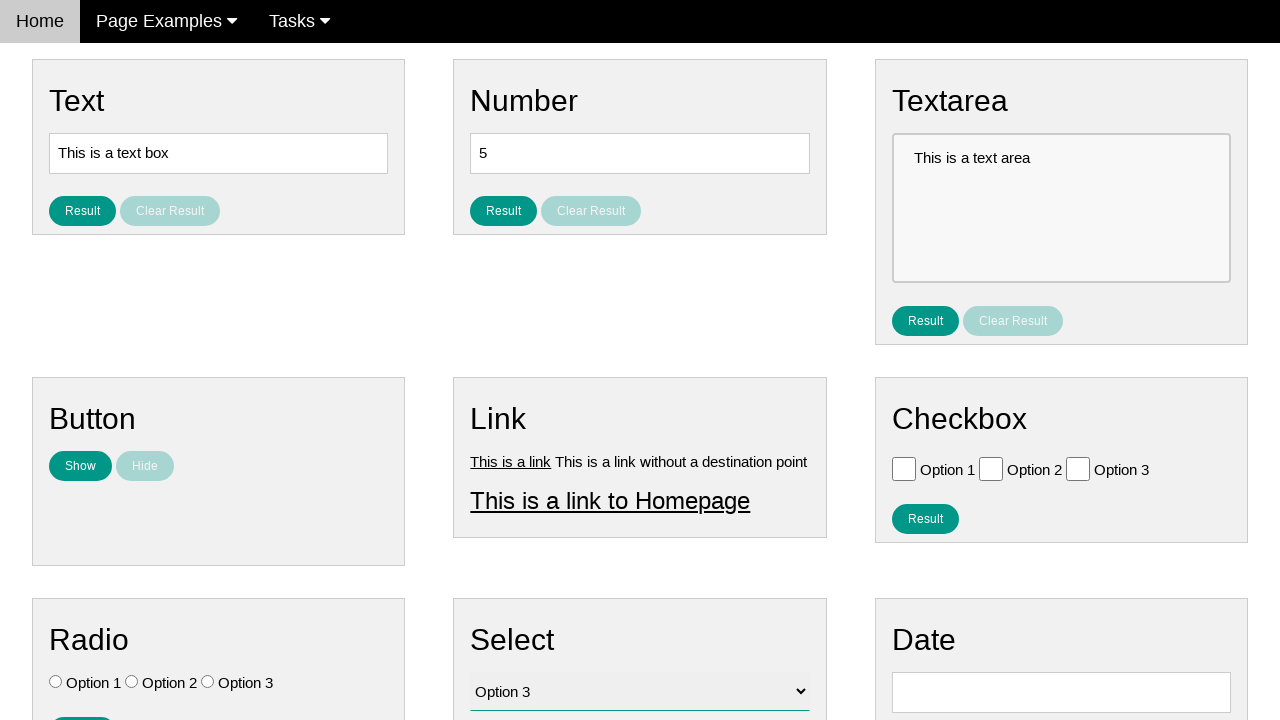

Selected dropdown option at index 1 (second option) on select#vfb-12
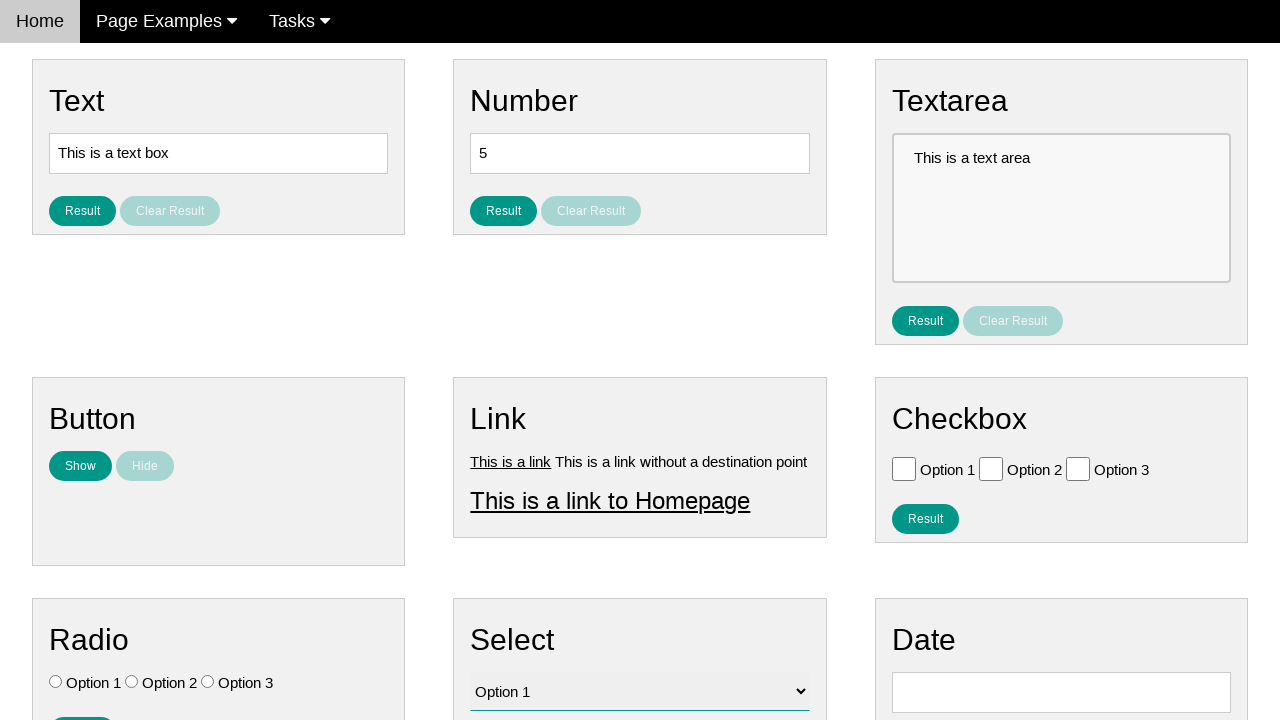

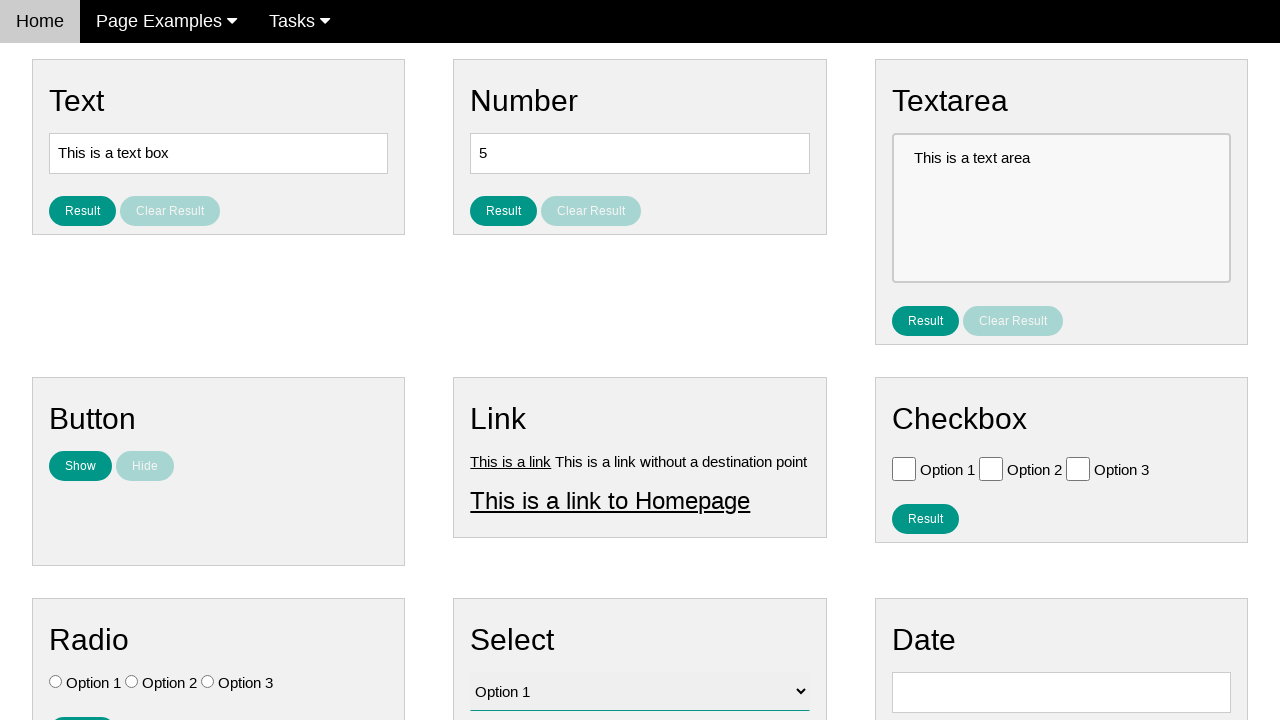